Navigates to the KFC India online ordering website and waits for the page to load

Starting URL: https://online.kfc.co.in/

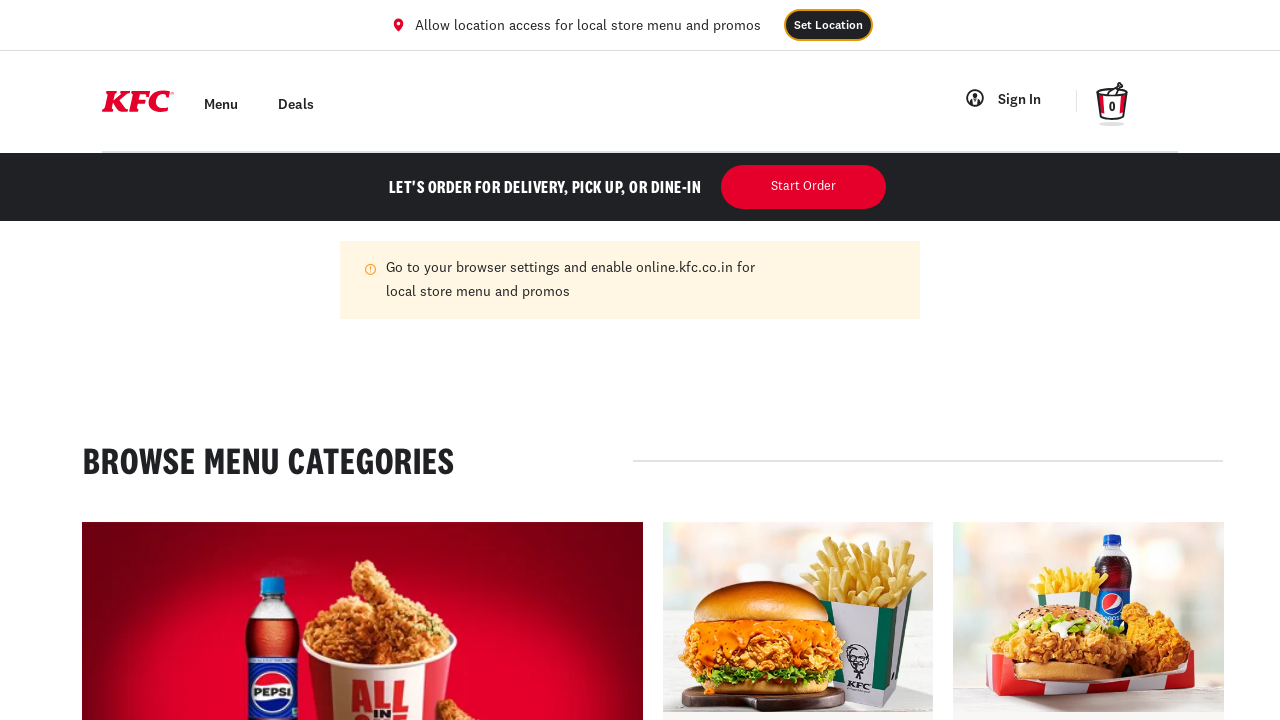

Waited for KFC India online ordering website to load (domcontentloaded state)
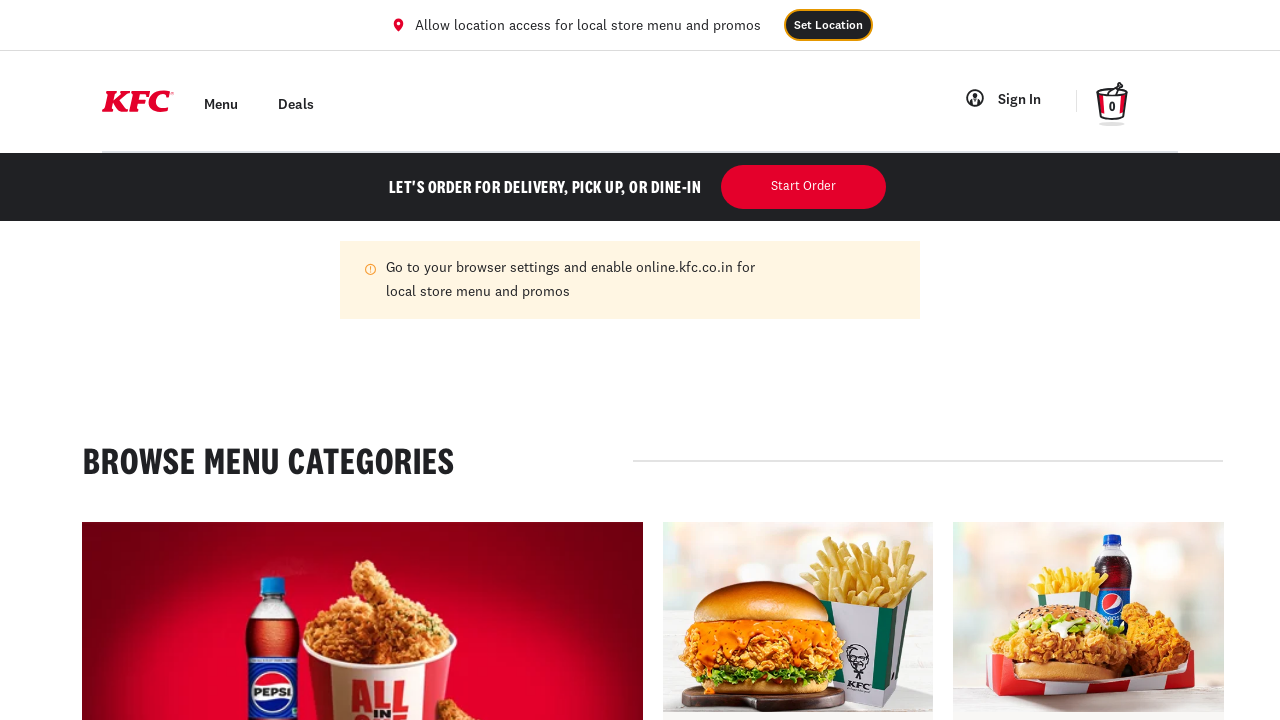

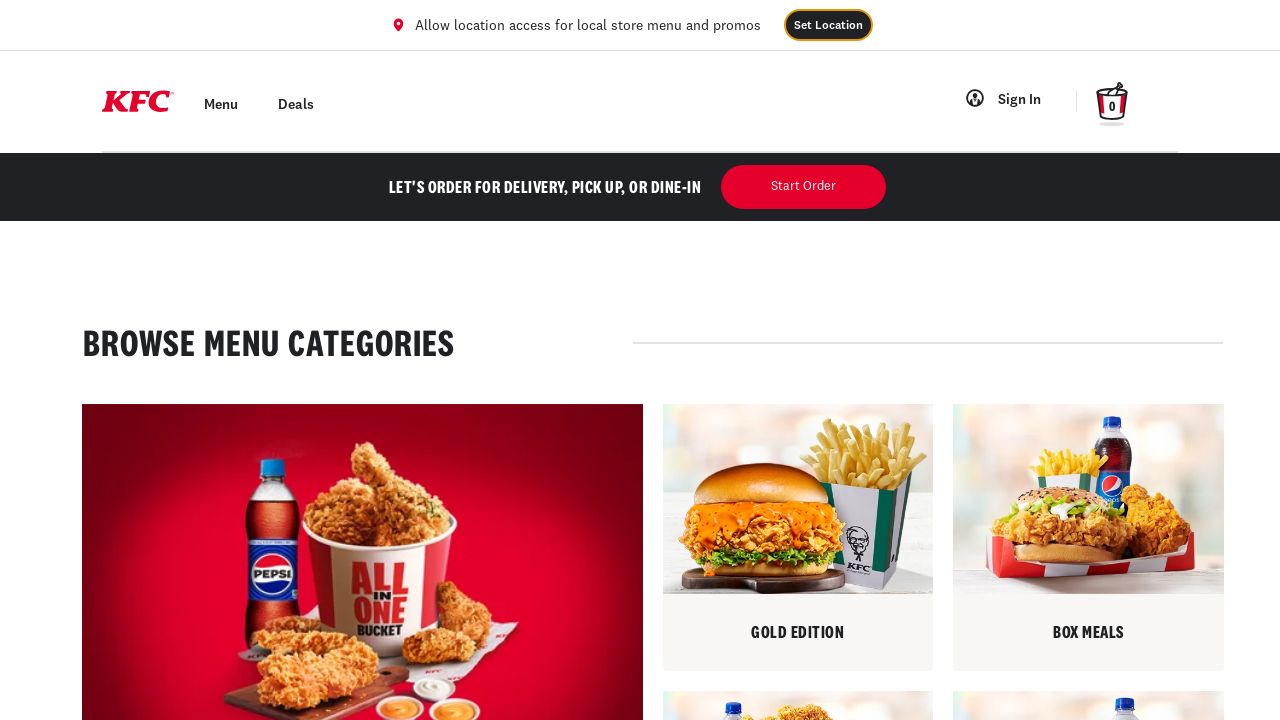